Tests double-click functionality on W3Schools by switching to an iframe and performing a double-click action on a paragraph element

Starting URL: https://www.w3schools.com/jsref/tryit.asp?filename=tryjsref_ondblclick

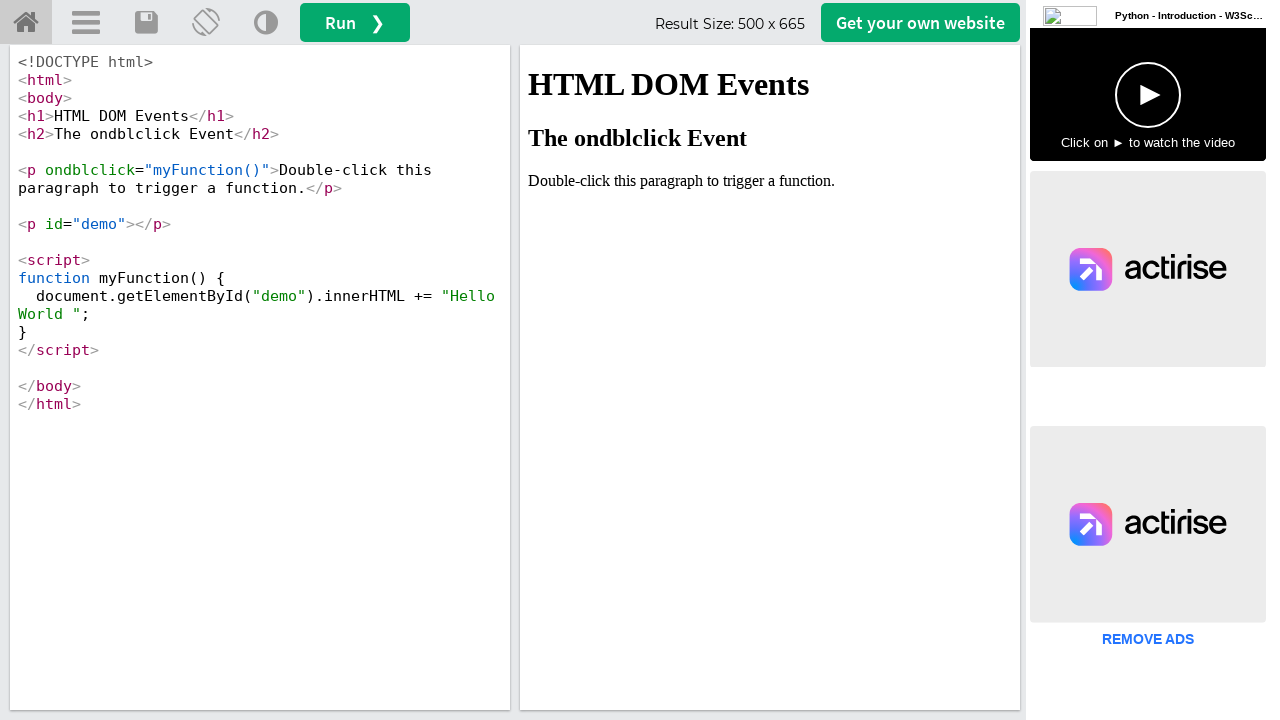

Located iframe with ID 'iframeResult'
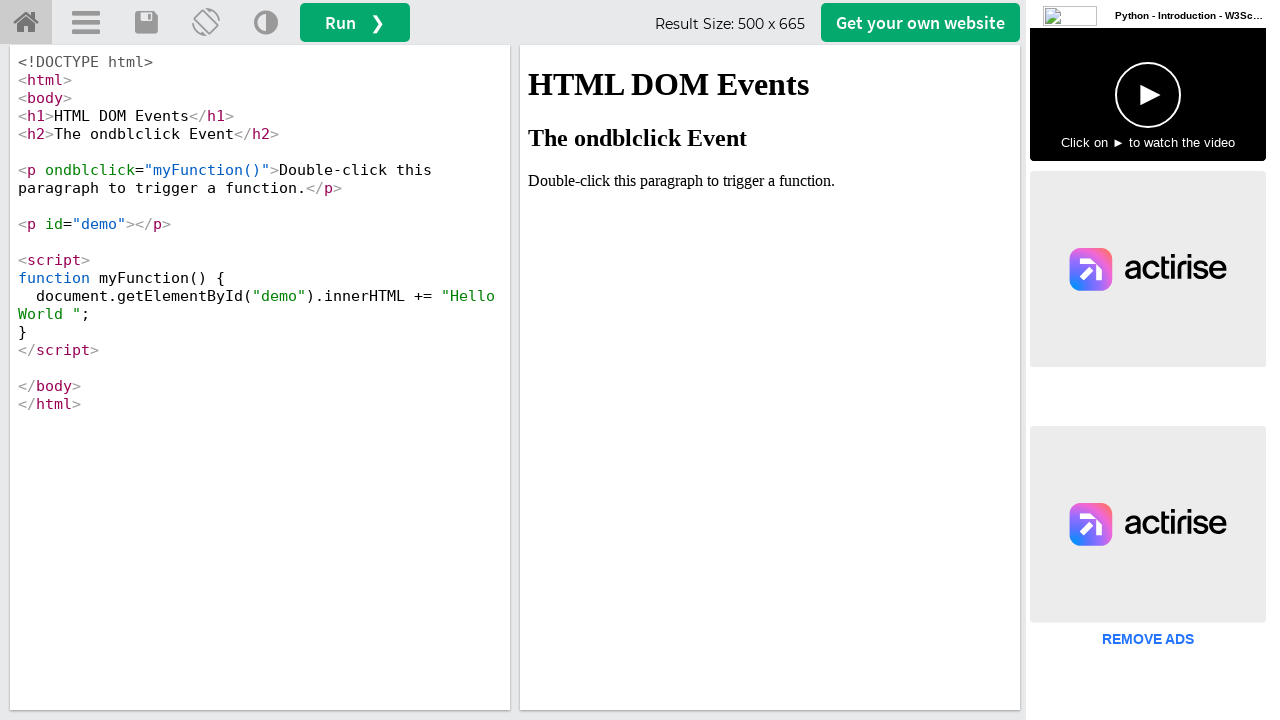

Double-clicked on paragraph containing 'Double' text within iframe at (770, 181) on #iframeResult >> internal:control=enter-frame >> xpath=//p[contains(text(),'Doub
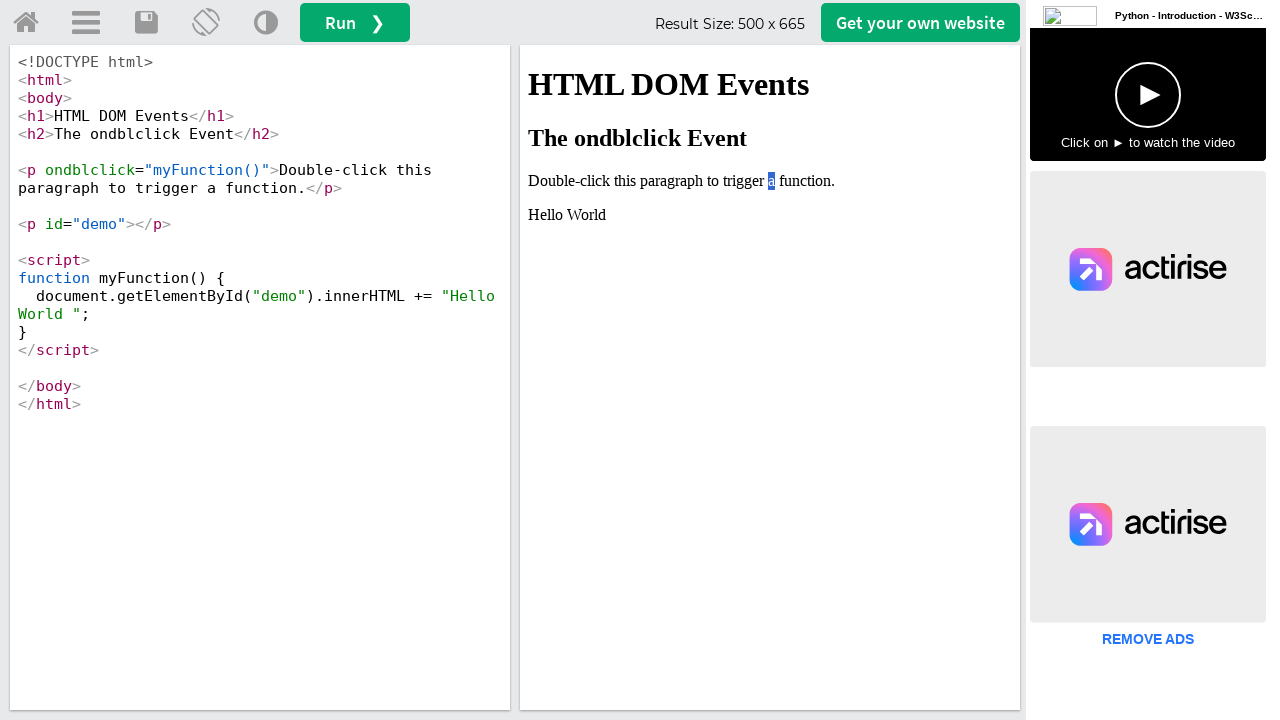

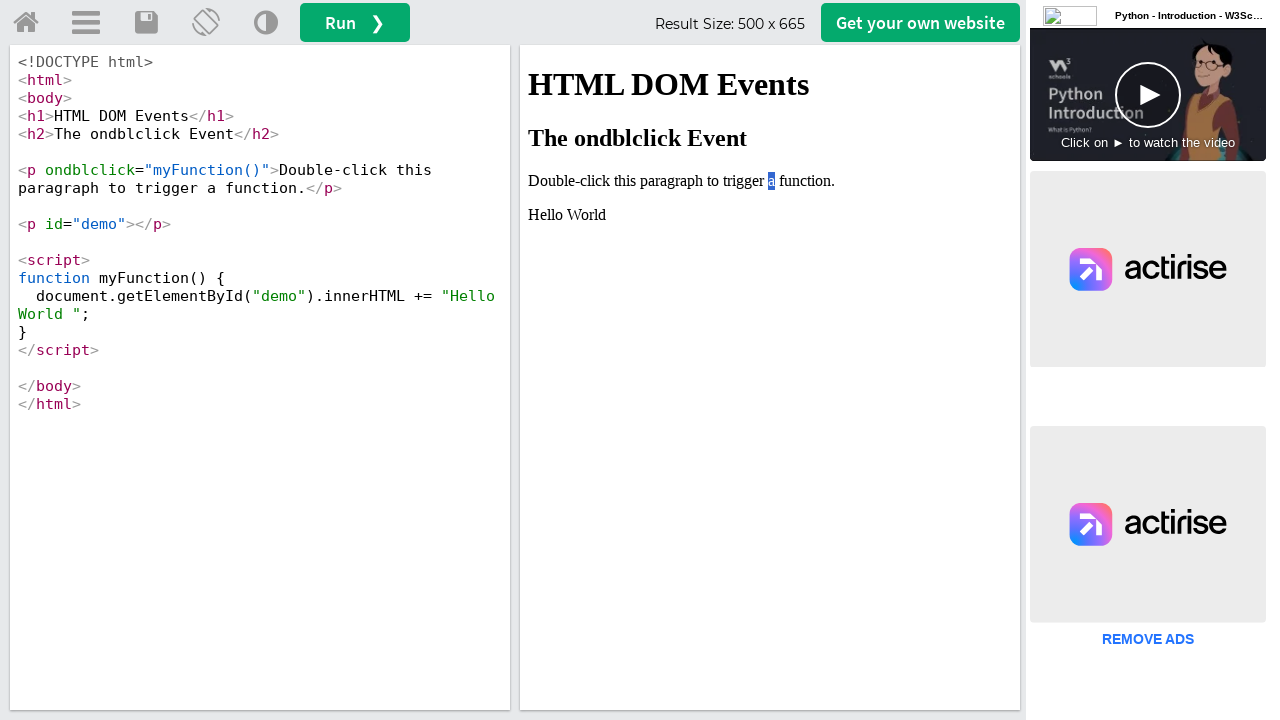